Tests checkbox element state by checking if Apple checkbox is checked, then conditionally checking Microsoft and Tesla, or checking Apple based on the initial state

Starting URL: https://techglobal-training.com/frontend

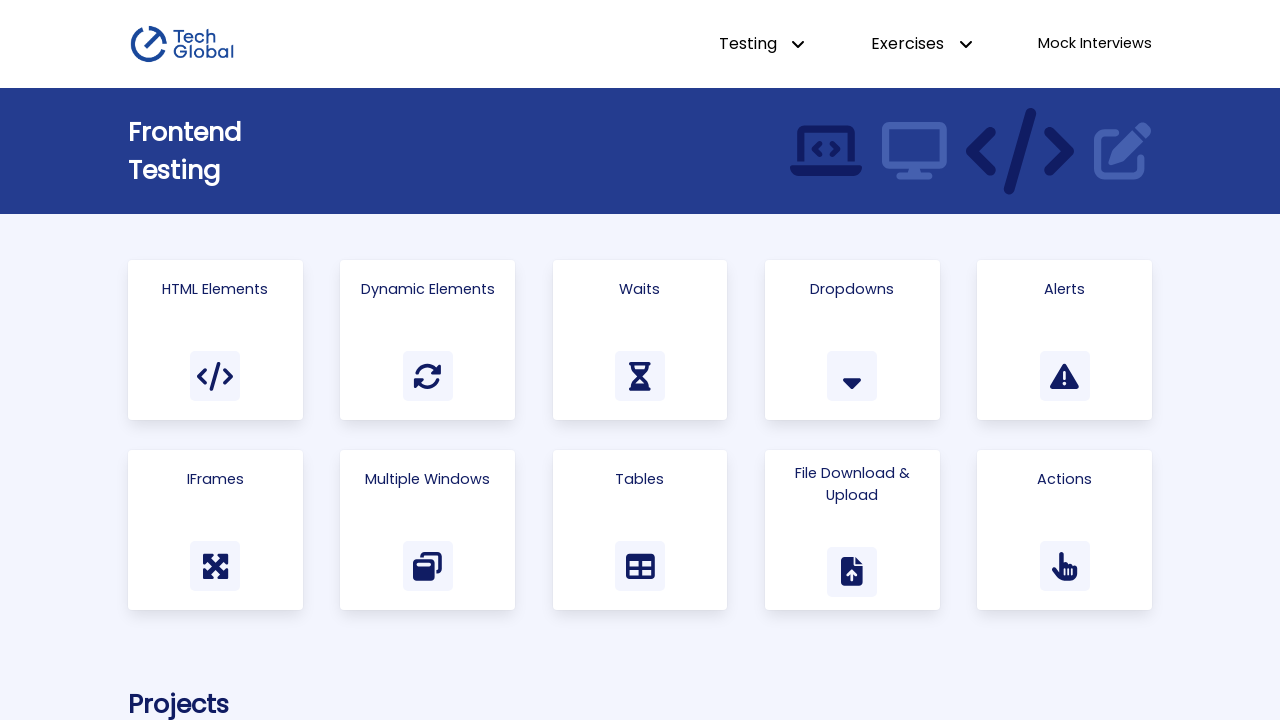

Clicked on 'Html Elements' link to navigate to test page at (215, 340) on a:has-text('Html Elements')
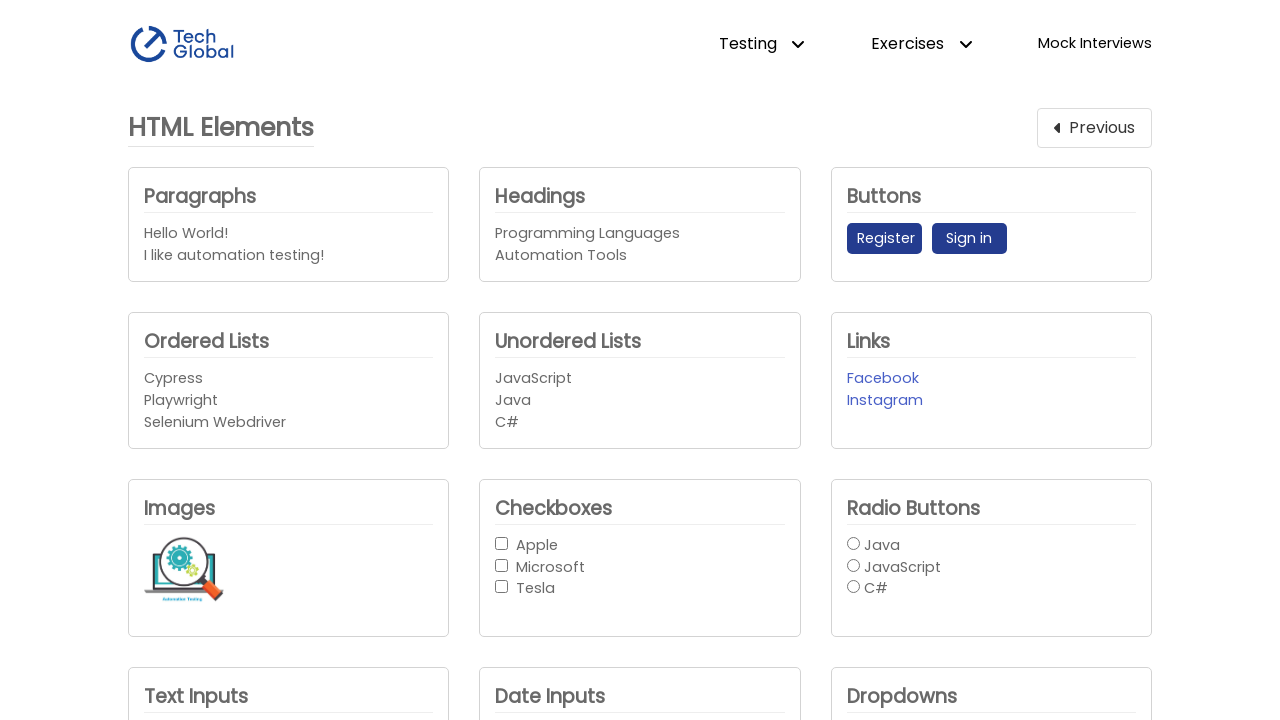

Waited for page to load with networkidle state
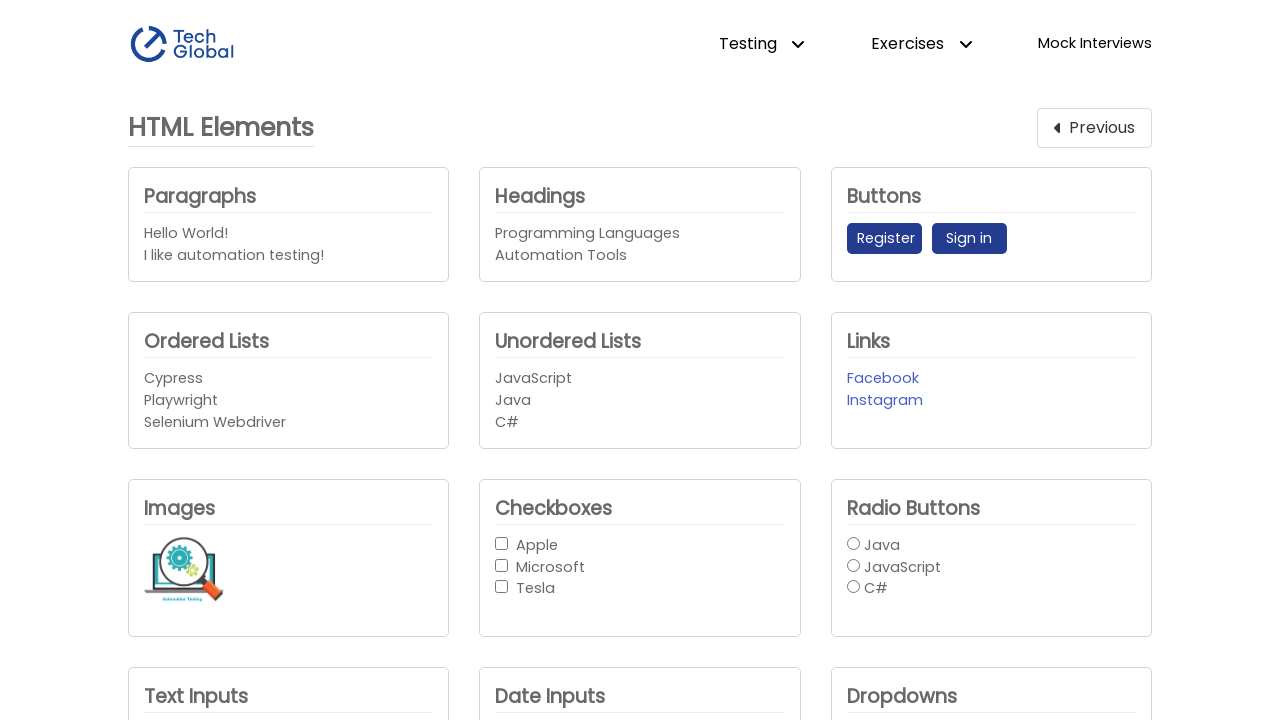

Retrieved Apple checkbox element
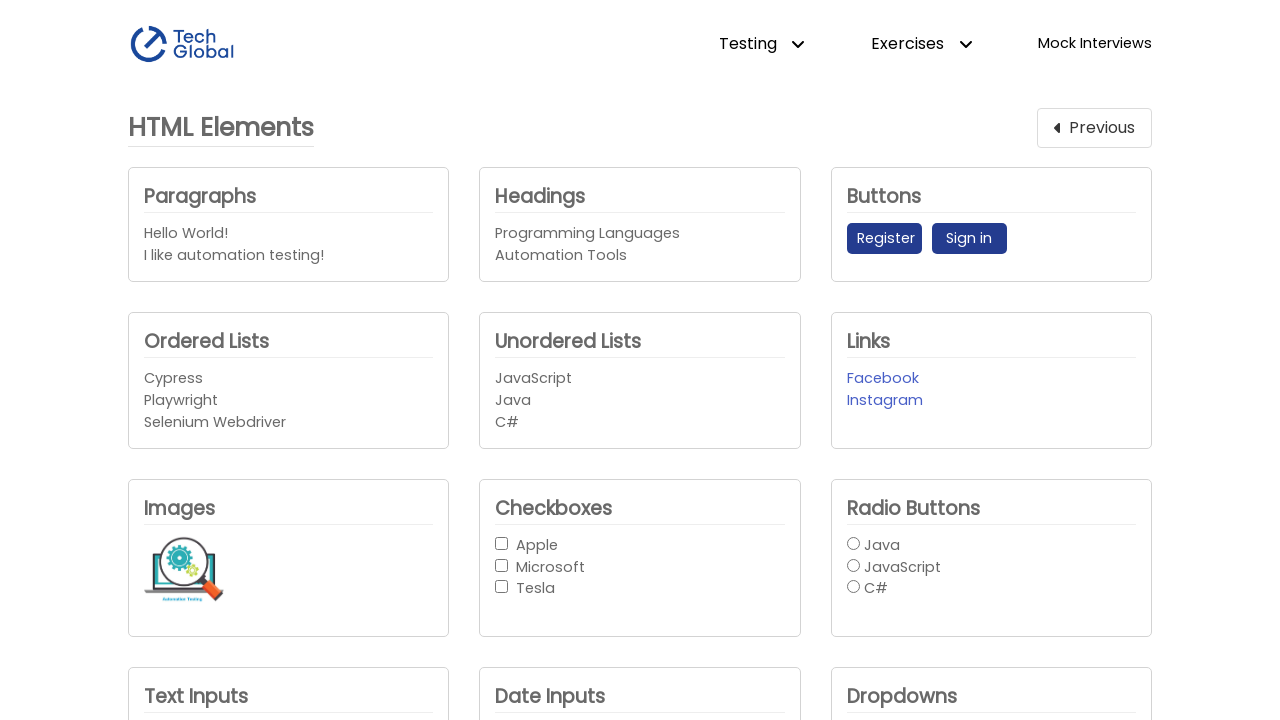

Retrieved Microsoft checkbox element
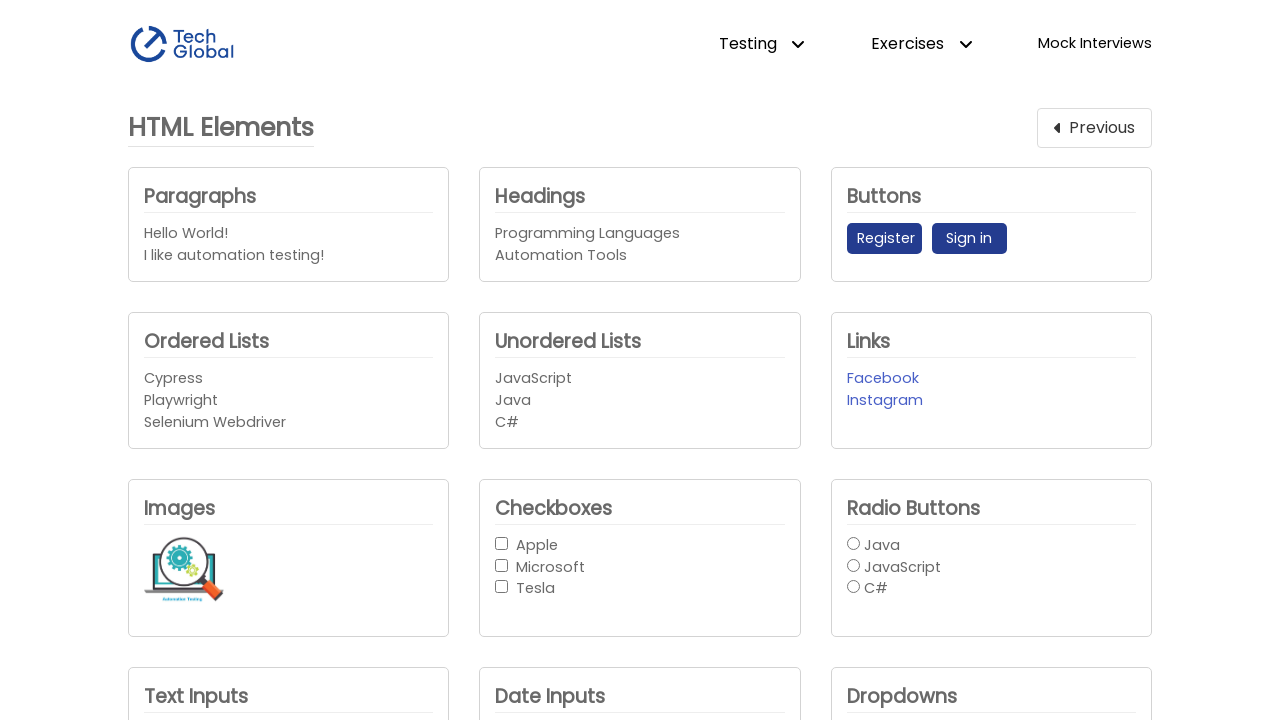

Retrieved Tesla checkbox element
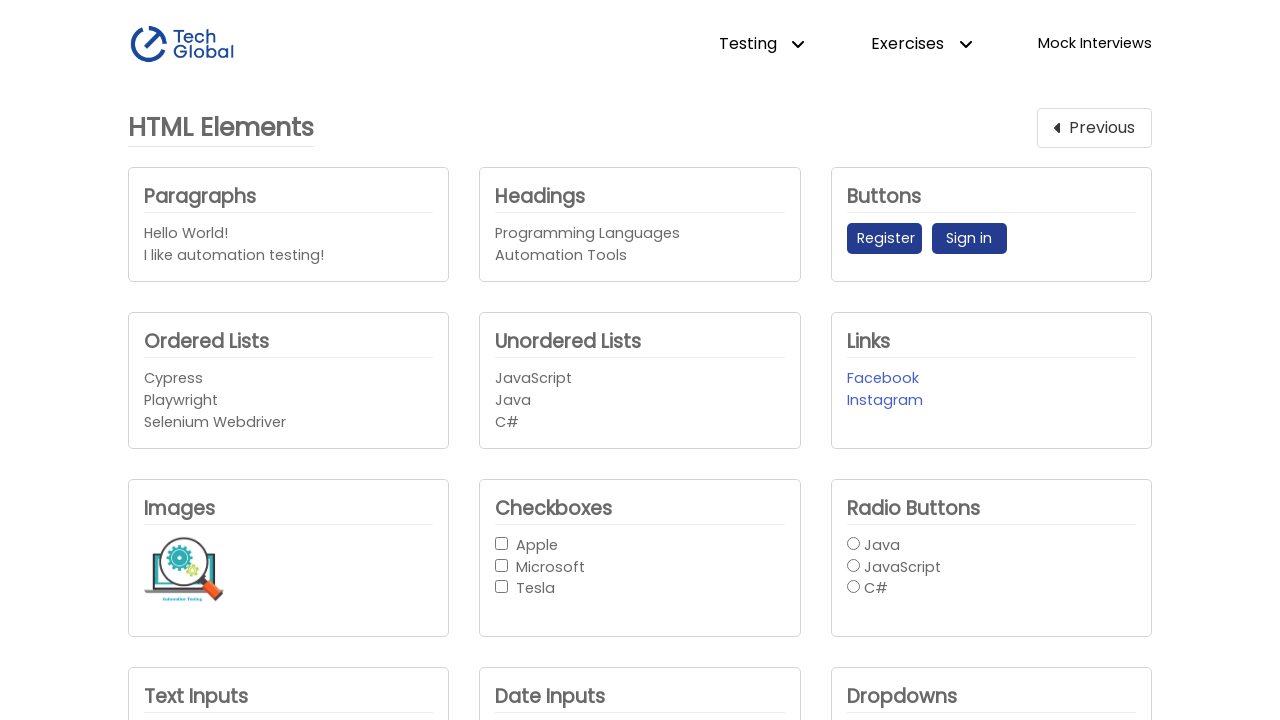

Checked Apple checkbox state: False
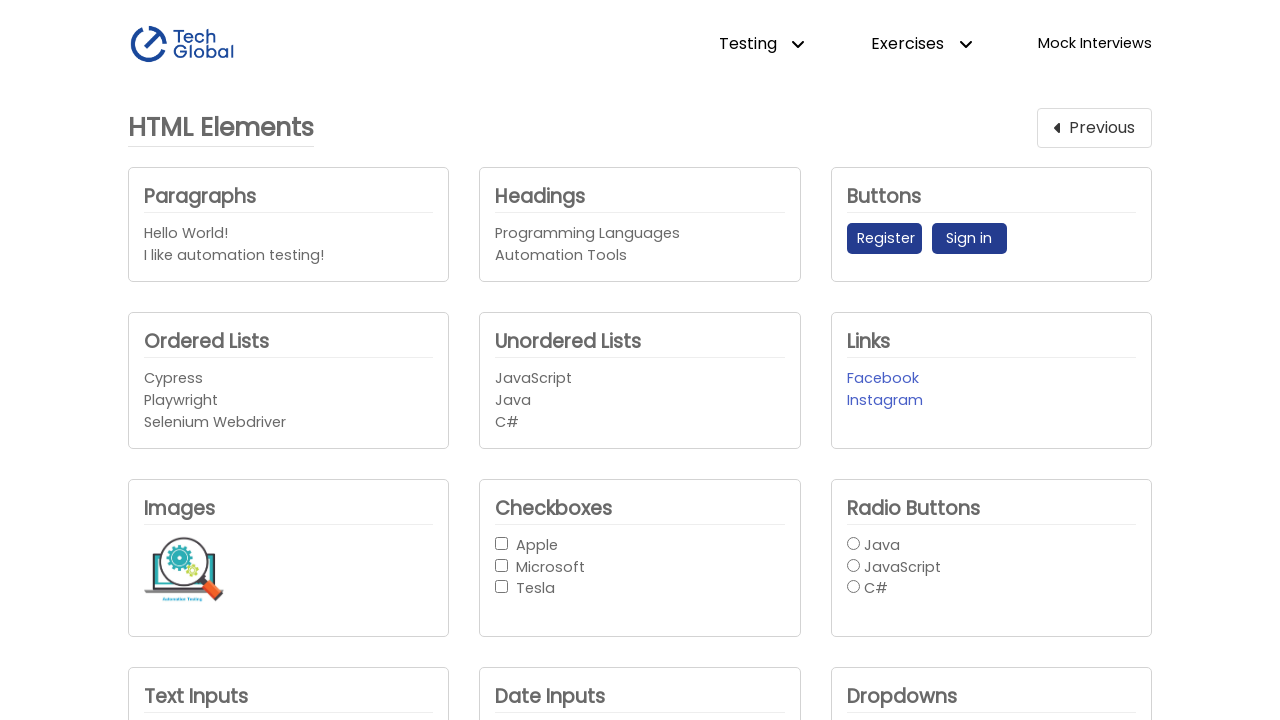

Checked Apple checkbox (it was not previously checked) at (502, 543) on internal:role=checkbox[name="Apple"i]
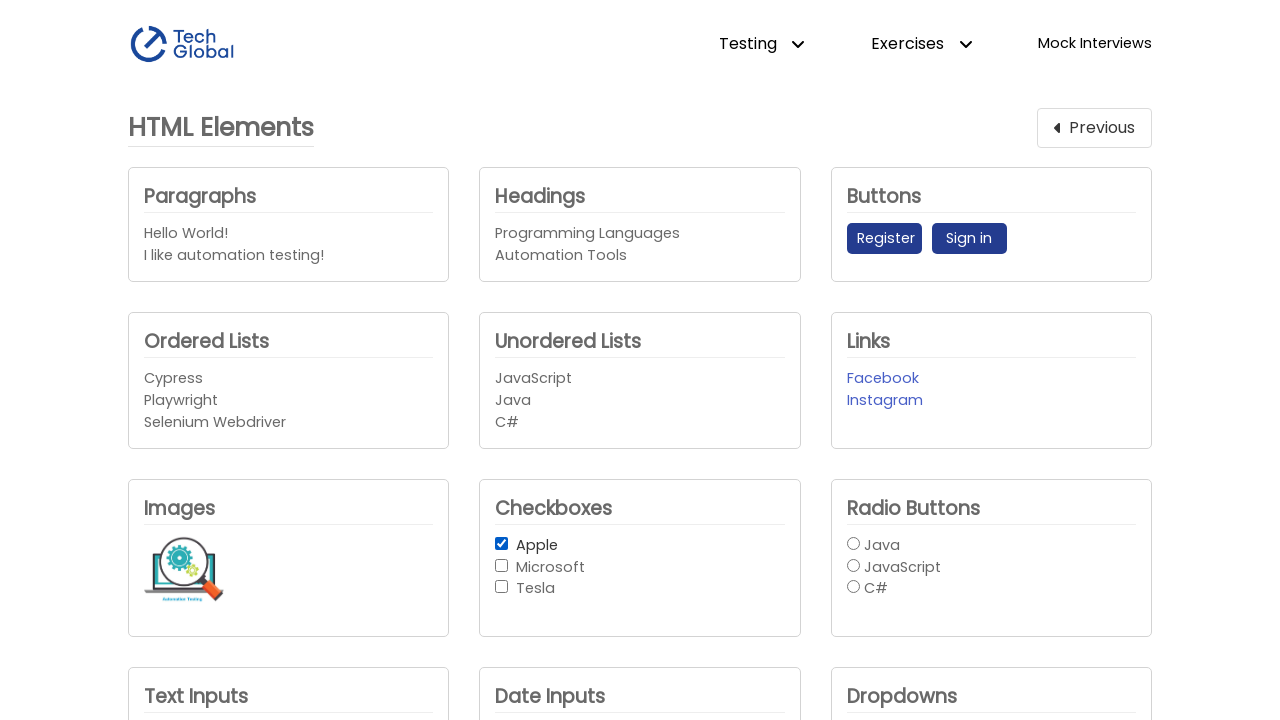

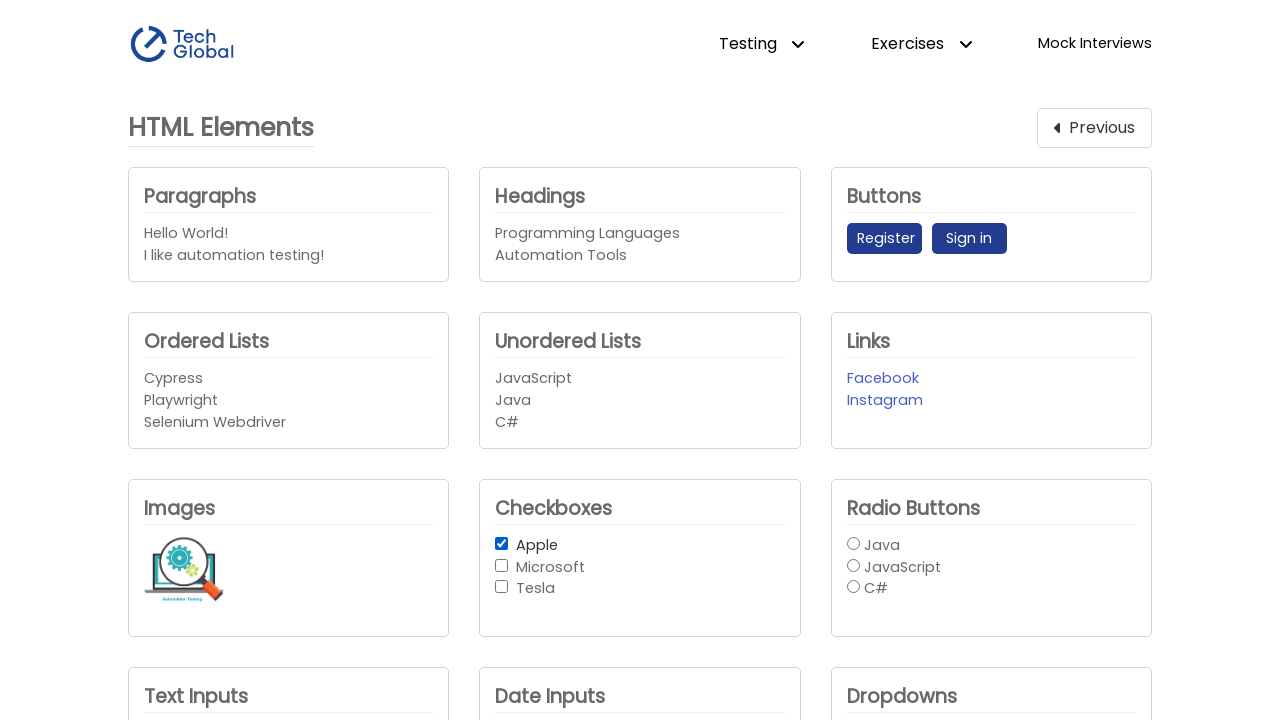